Tests navigation through the Playwright documentation website by clicking through various documentation links including Get started, Installation, Writing tests, Generating tests, Running and debugging tests, and Release notes pages, verifying page titles and content at each step.

Starting URL: https://playwright.dev/

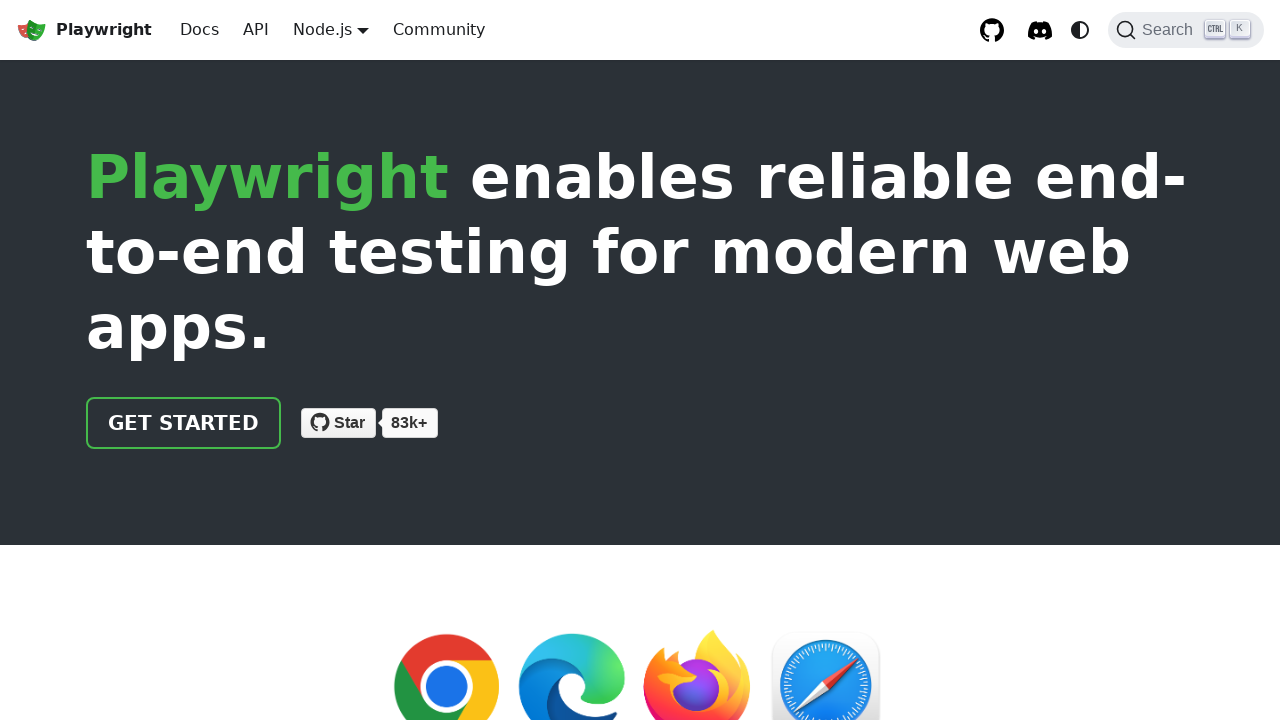

Verified initial page title matches 'Fast and reliable end-to-end testing for modern web apps | Playwright'
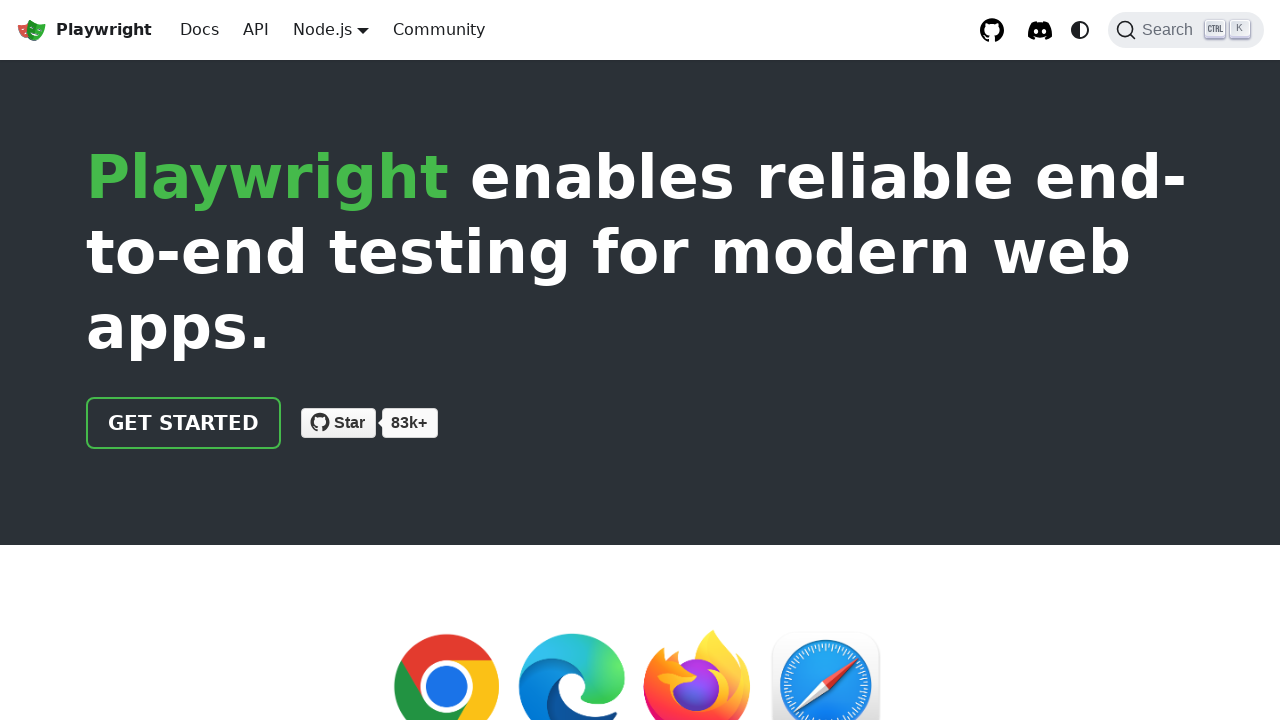

Clicked 'Get started' link at (184, 423) on internal:role=link[name="Get started"i]
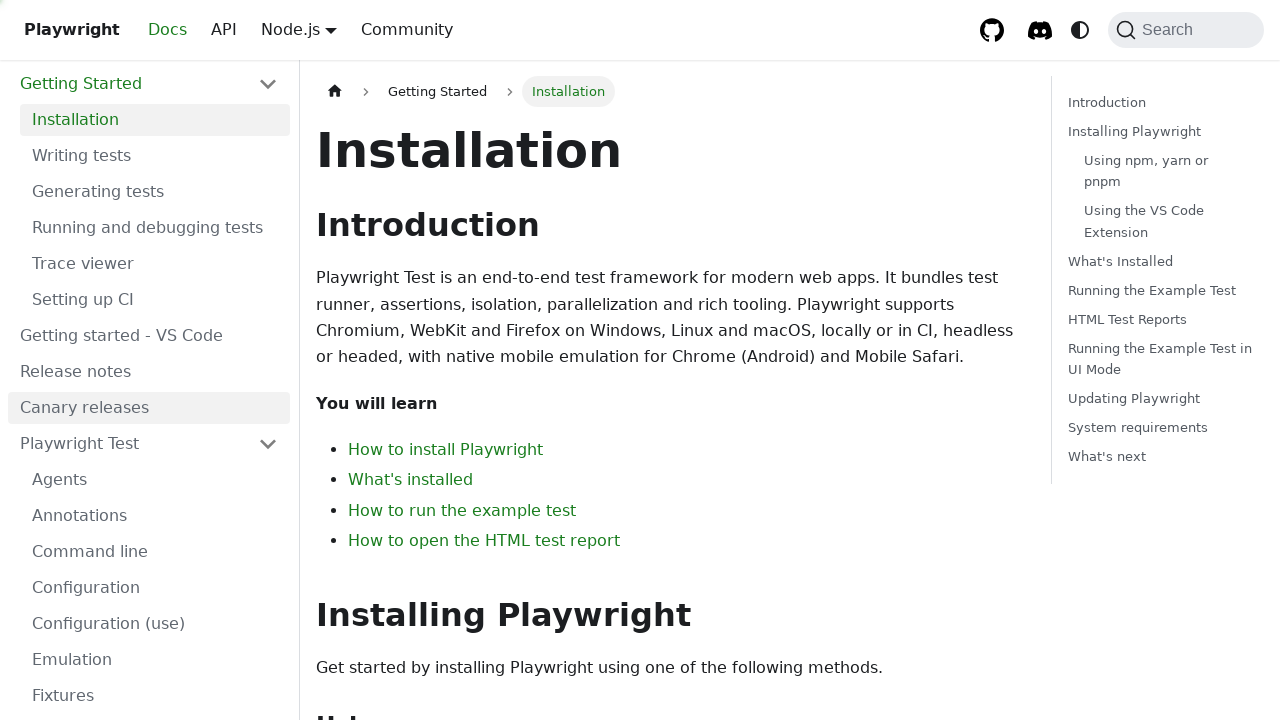

Verified page title contains 'Installation | Playwright'
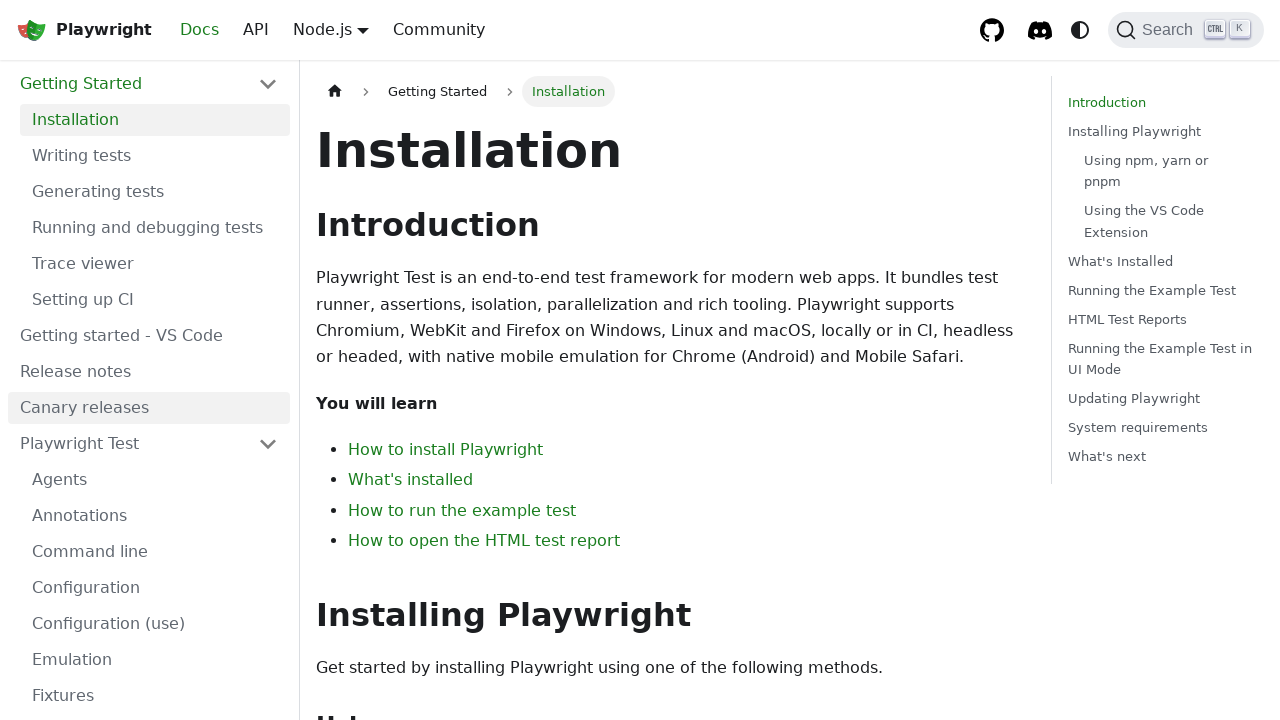

Verified Home page label is visible
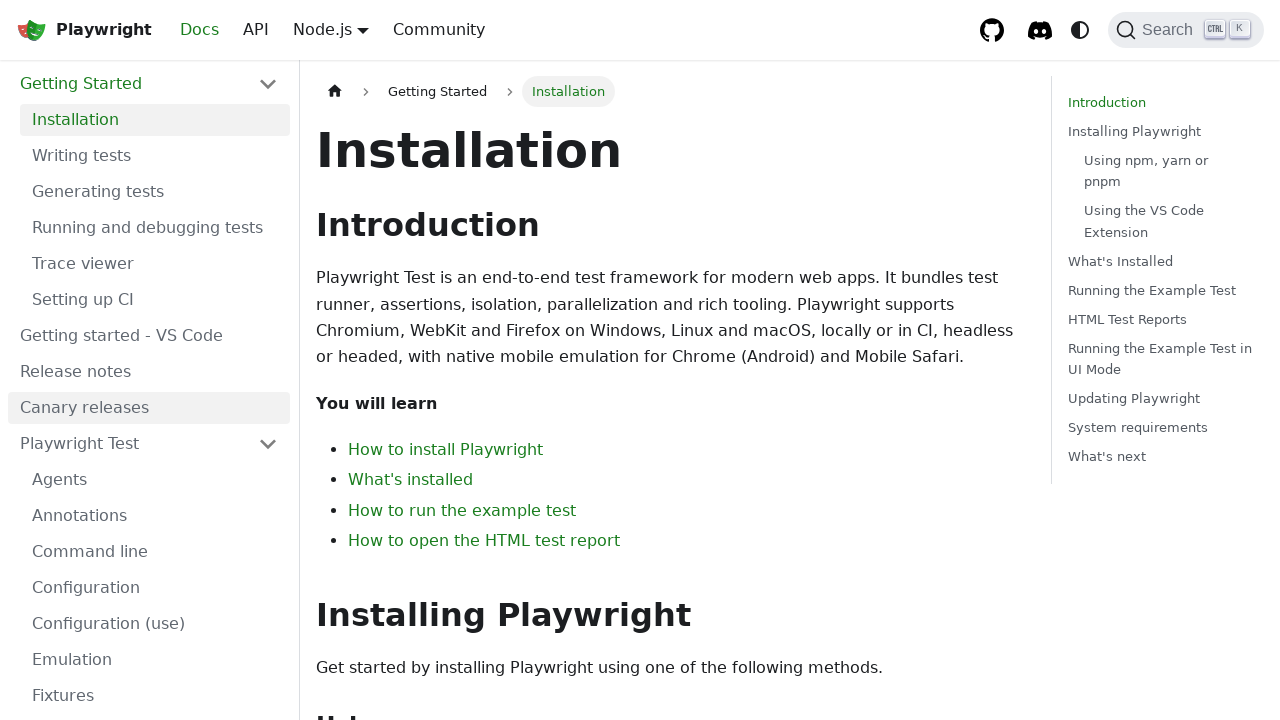

Clicked 'Installation' link at (155, 120) on internal:role=link[name="Installation"i]
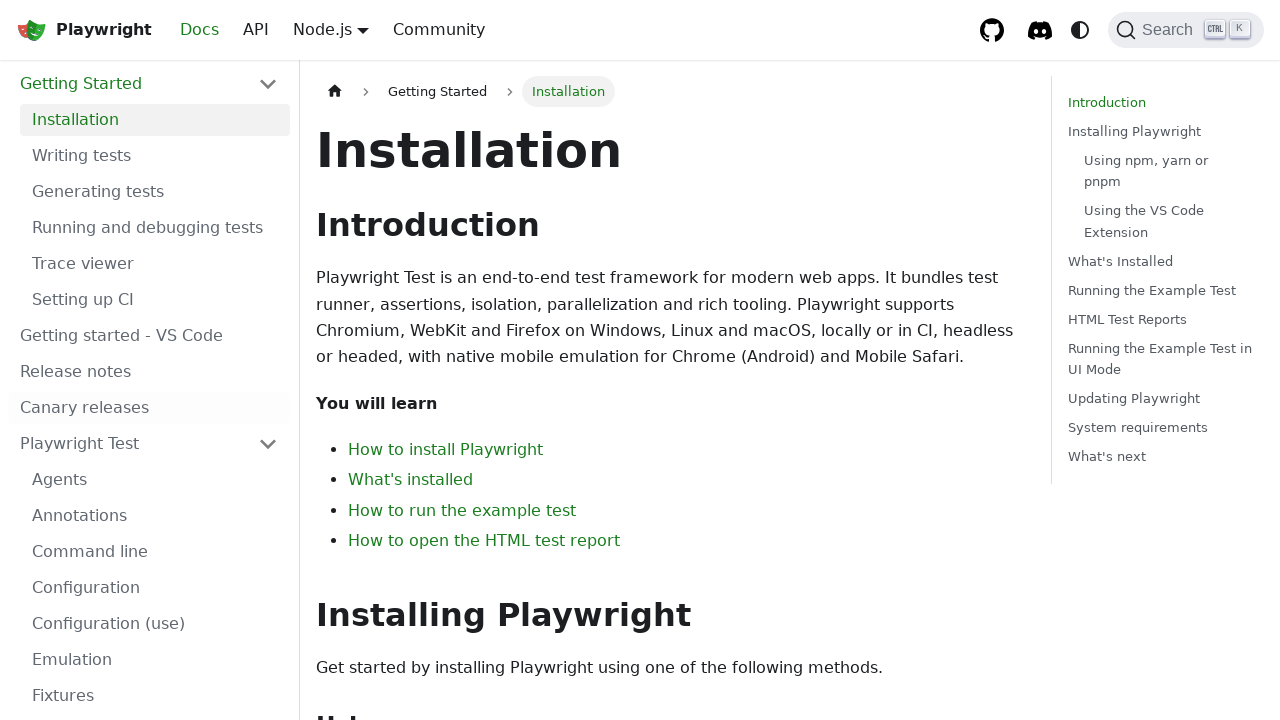

Verified page title contains 'Installation | Playwright'
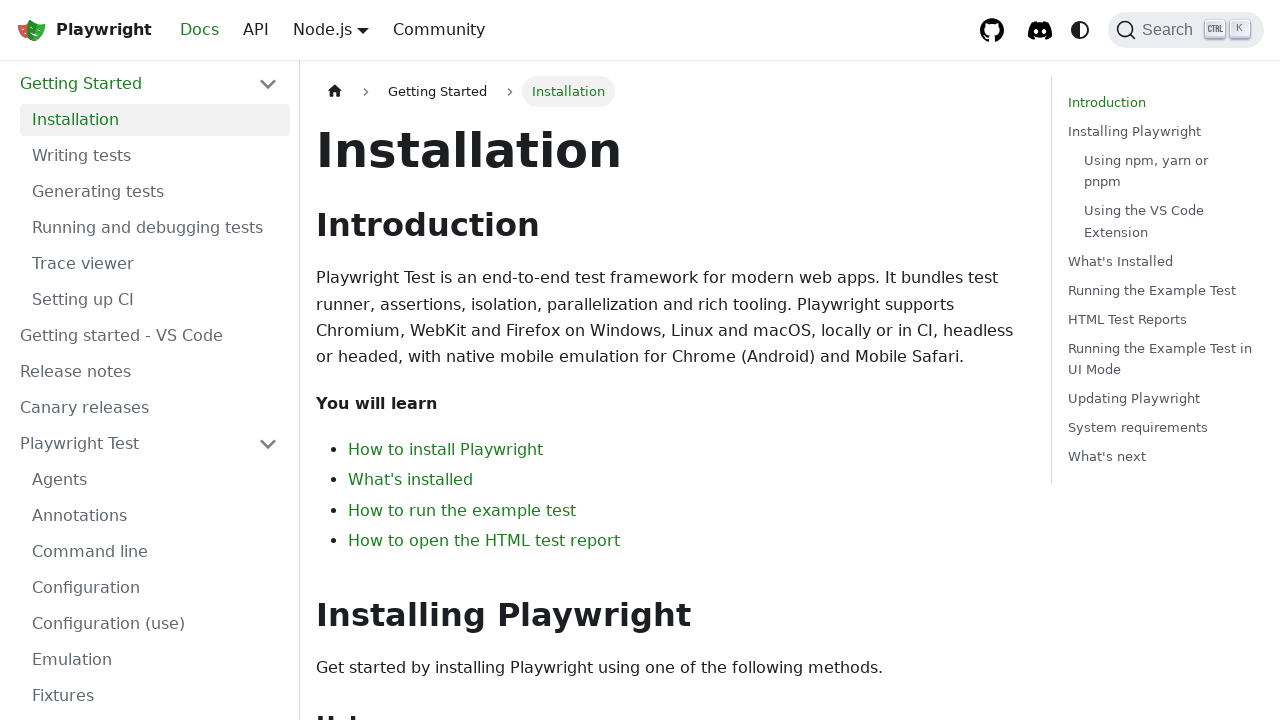

Verified Home page label is visible
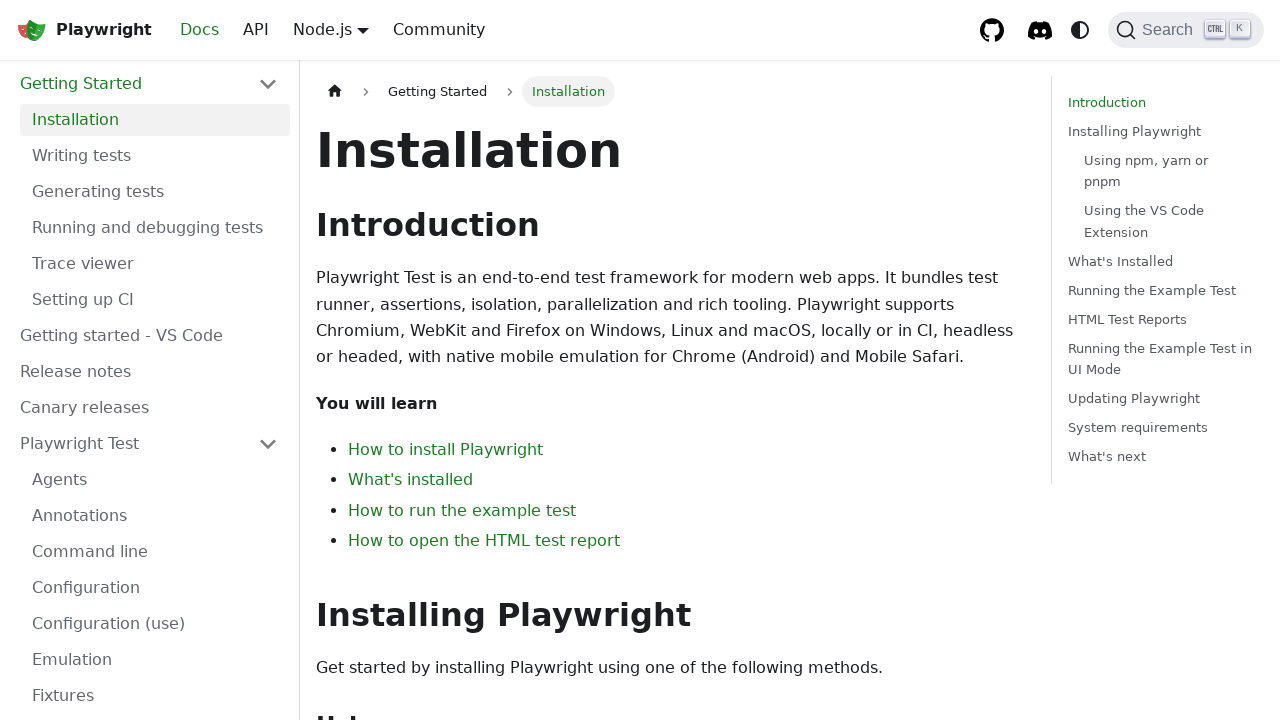

Clicked 'Writing tests' link at (155, 156) on internal:role=link[name="Writing tests"s]
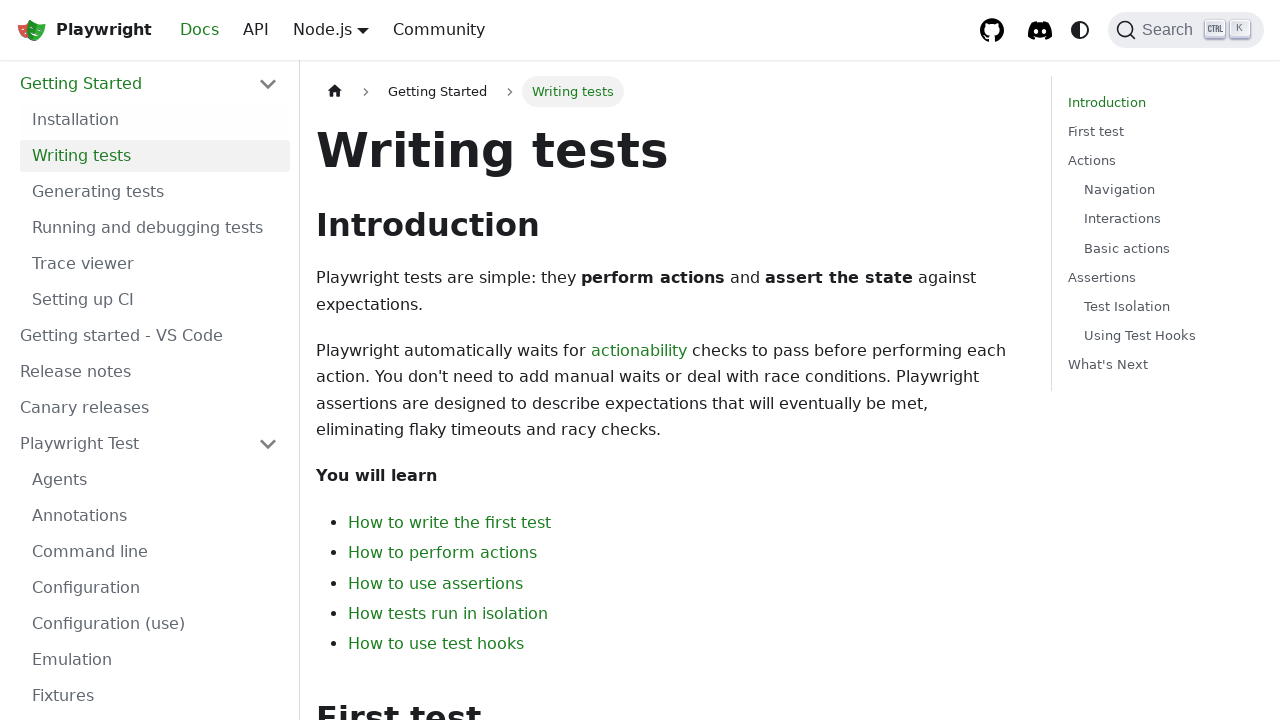

Verified page title contains 'Writing tests | Playwright'
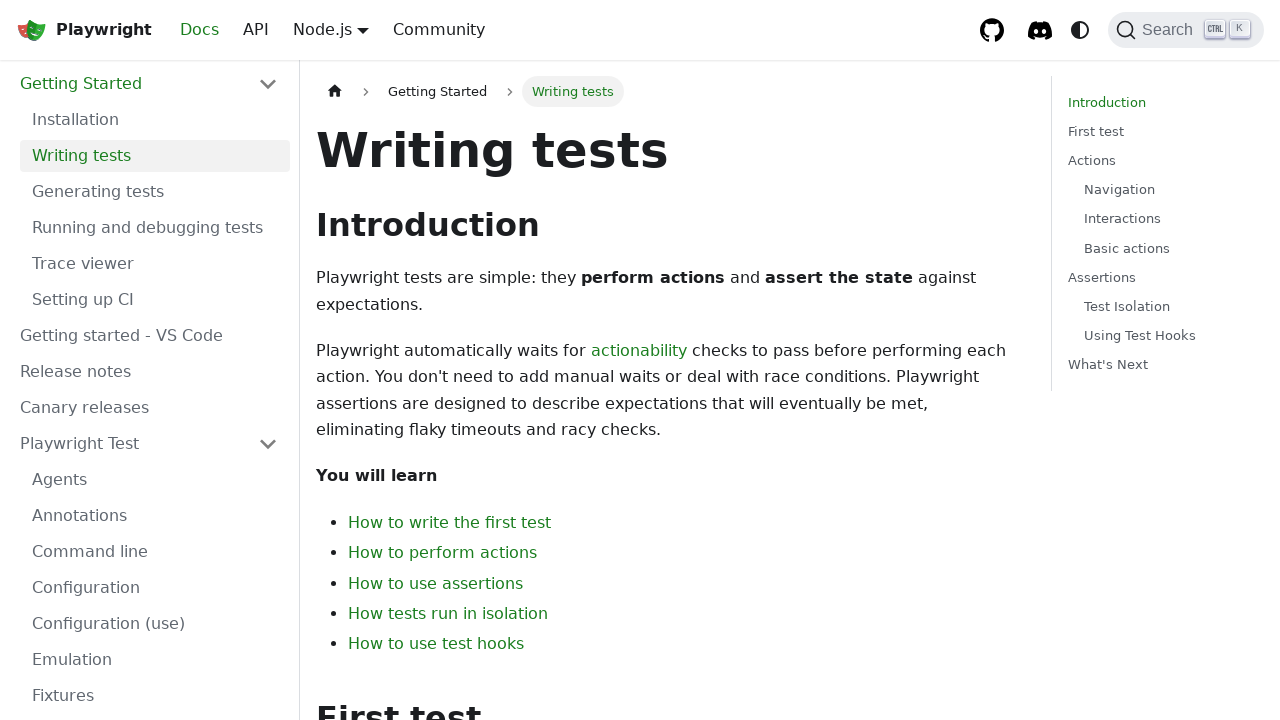

Verified Home page label is visible
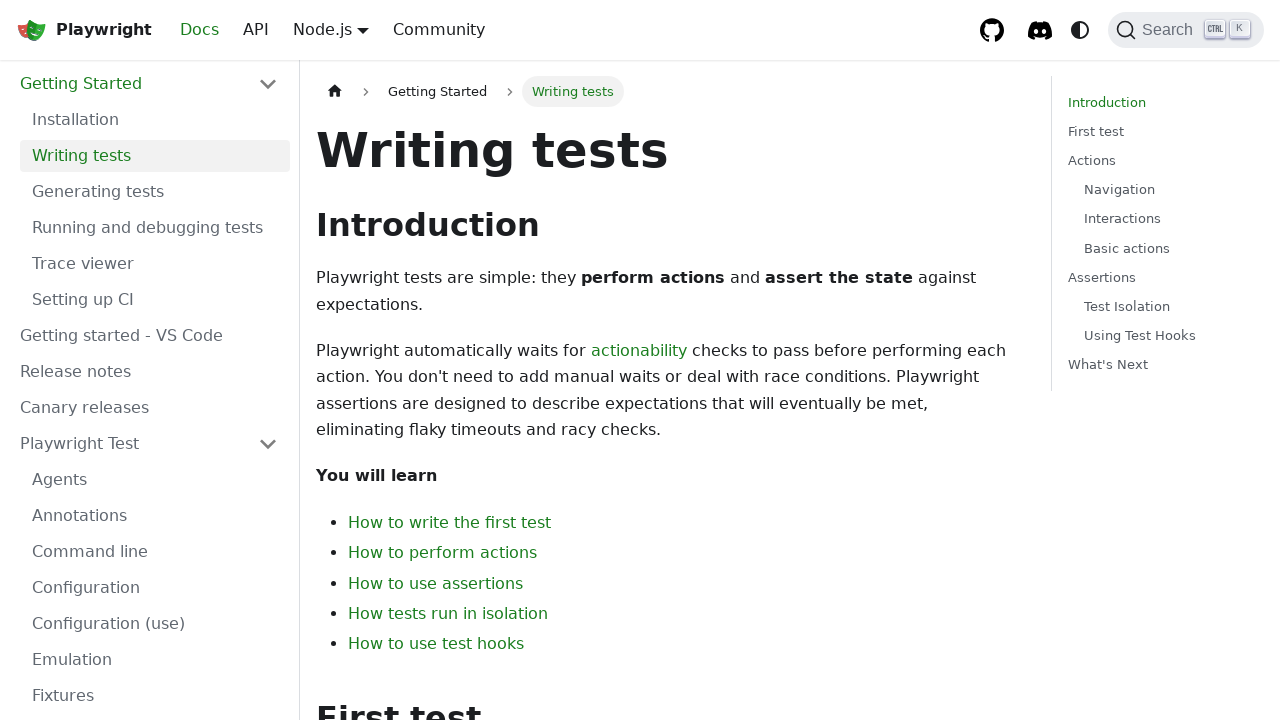

Clicked 'Generating tests' link at (155, 192) on internal:role=link[name="Generating tests"s]
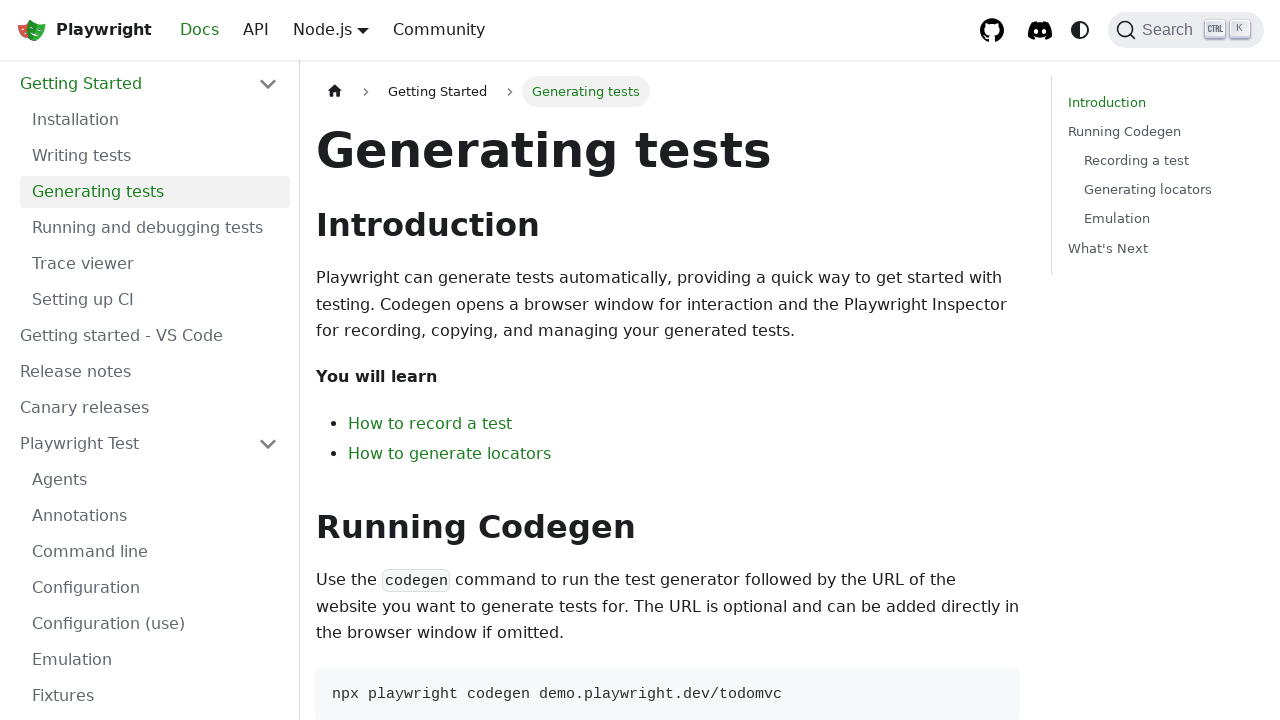

Verified Home page label is visible
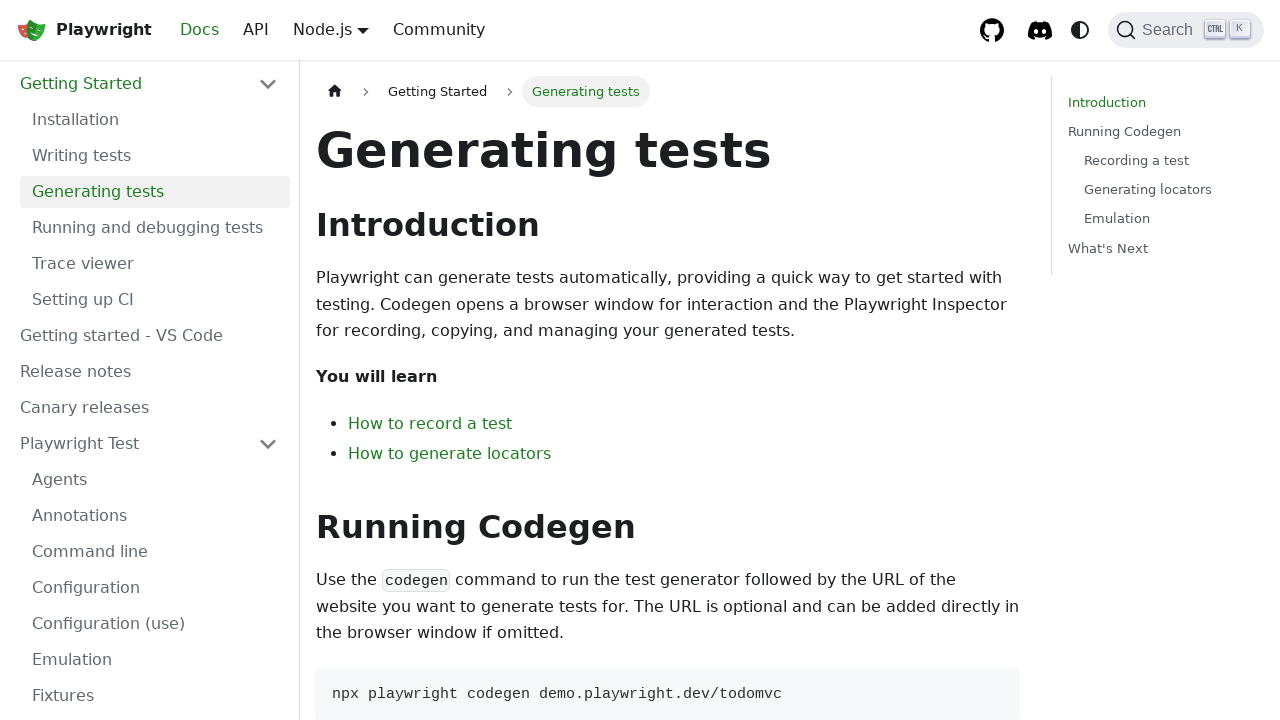

Clicked 'Running and debugging tests' link at (155, 228) on internal:role=link[name="Running and debugging tests"s]
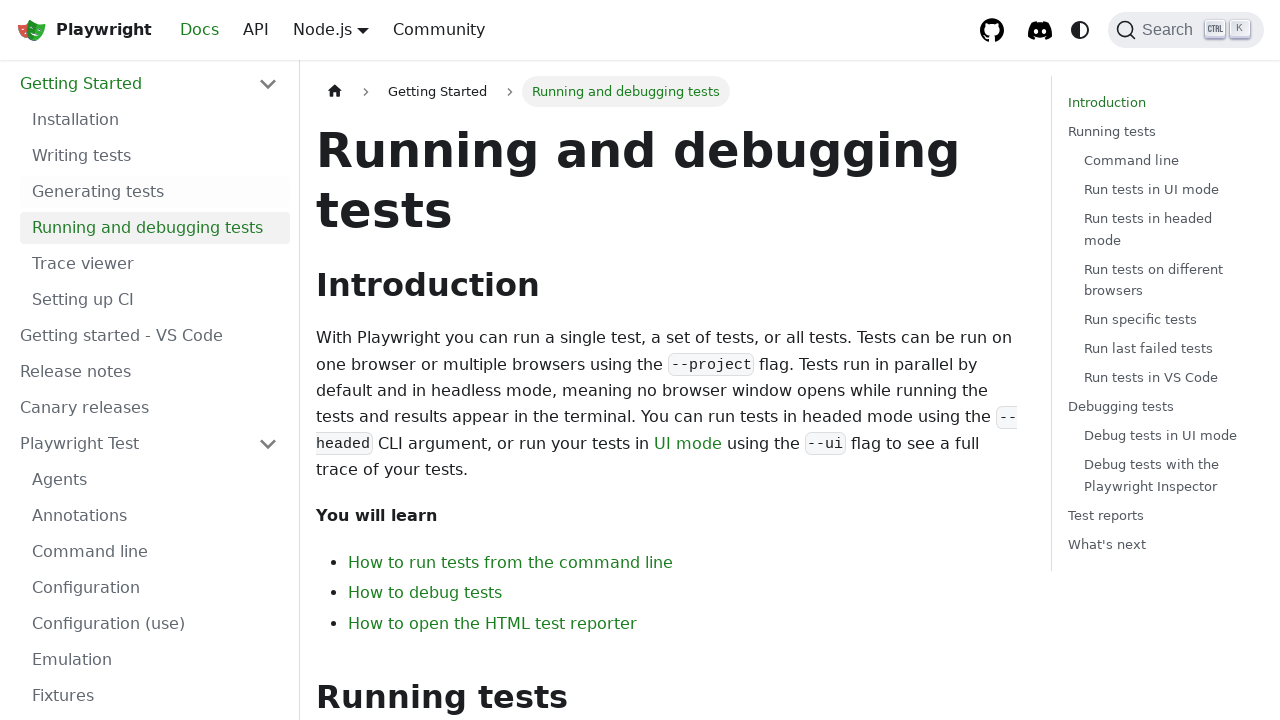

Verified h1 heading contains 'Running and debugging tests'
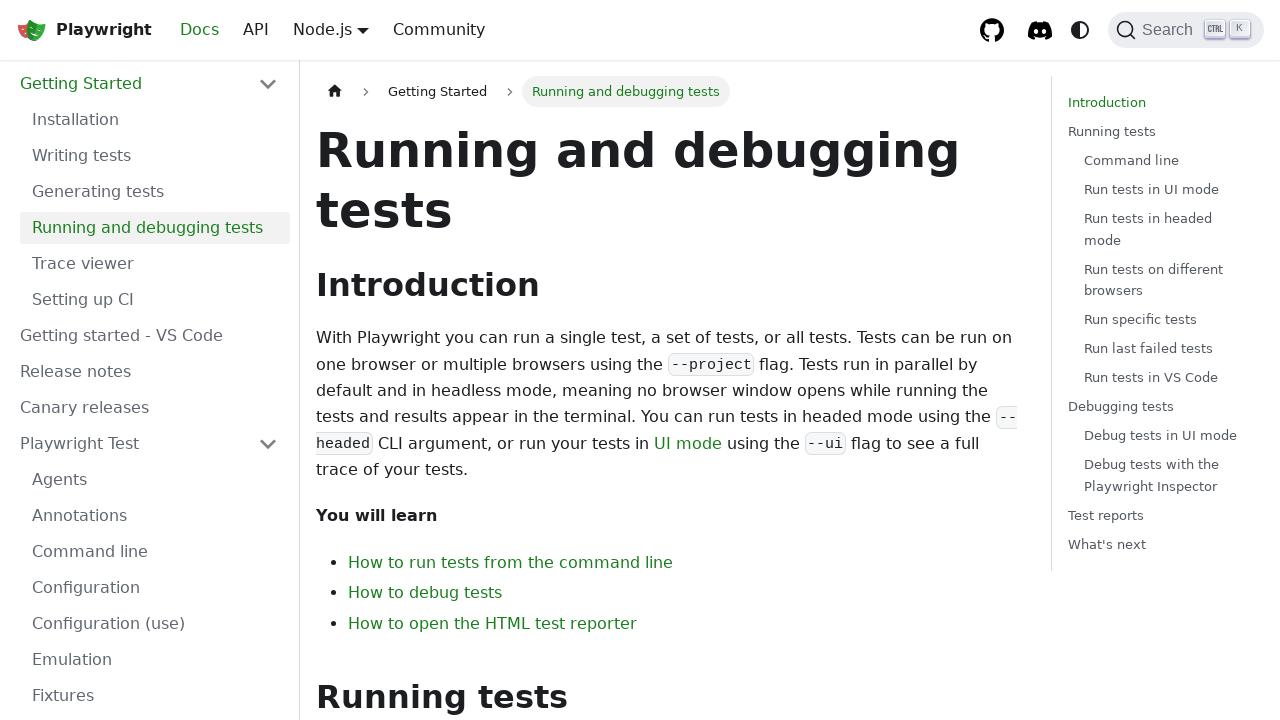

Verified Home page label is visible
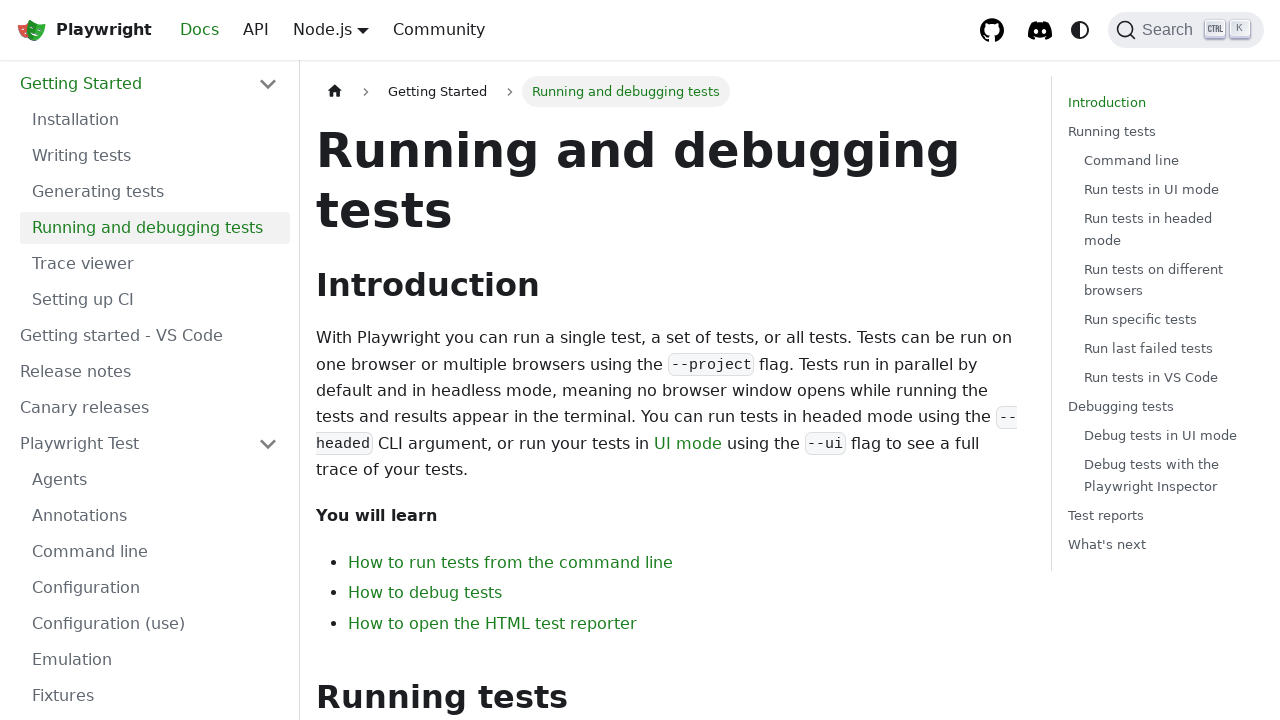

Clicked 'Release notes' link at (149, 372) on internal:role=link[name="Release notes"i]
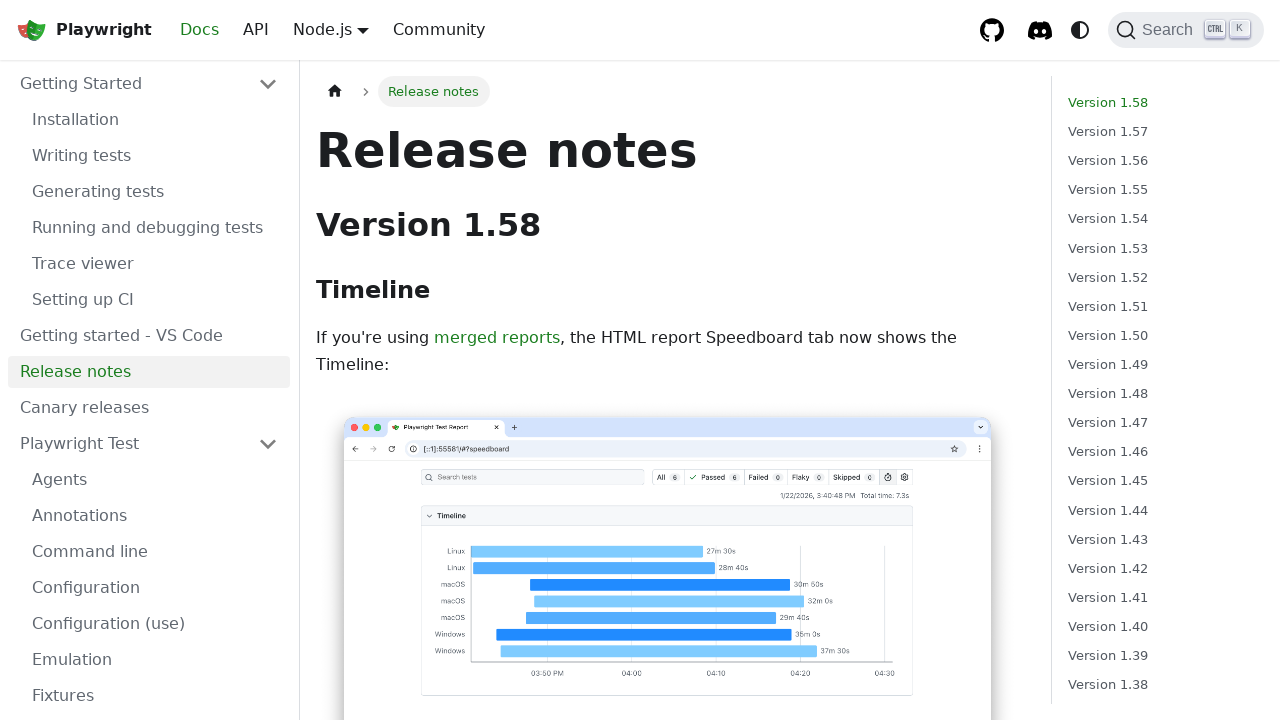

Verified h1 heading contains 'Release notes'
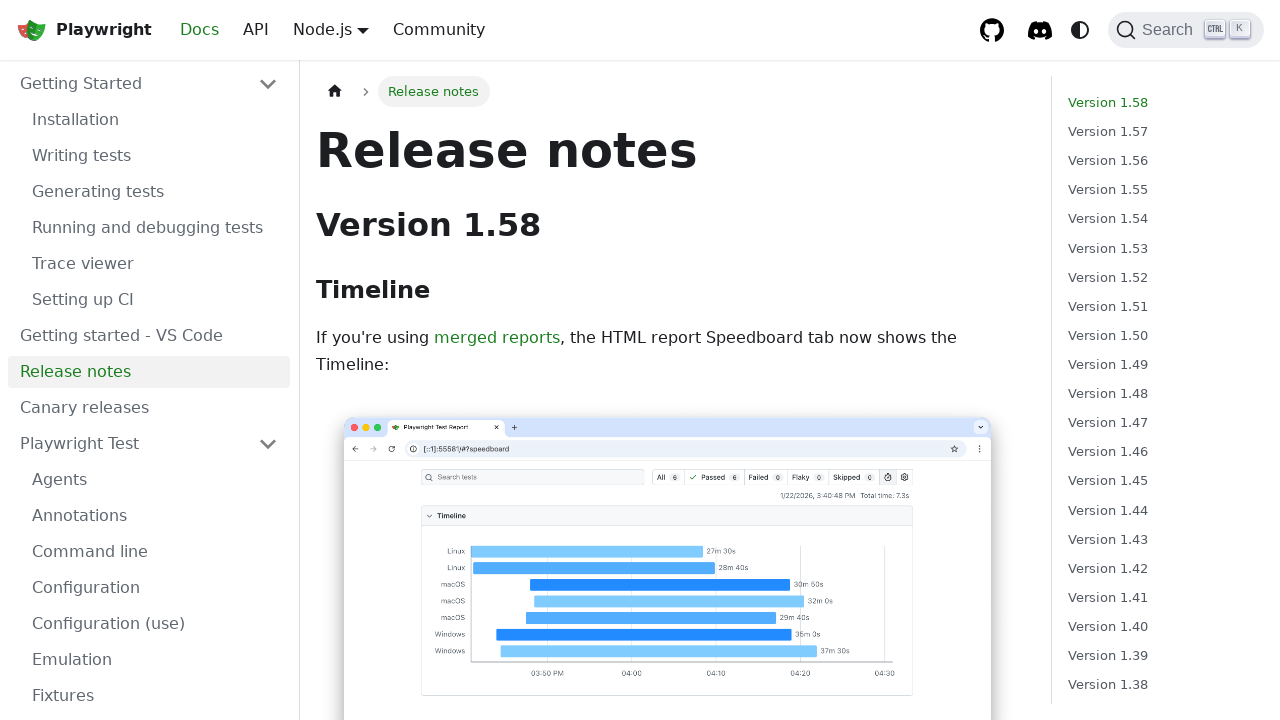

Verified Home page label is visible
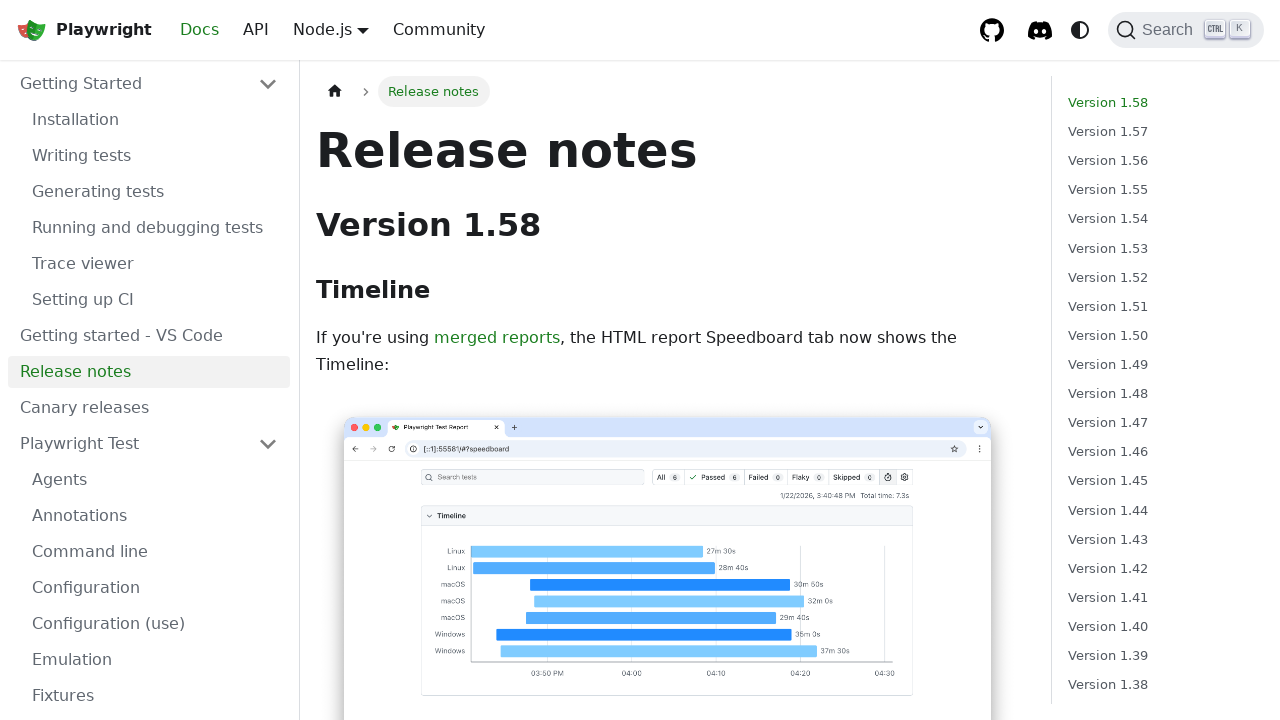

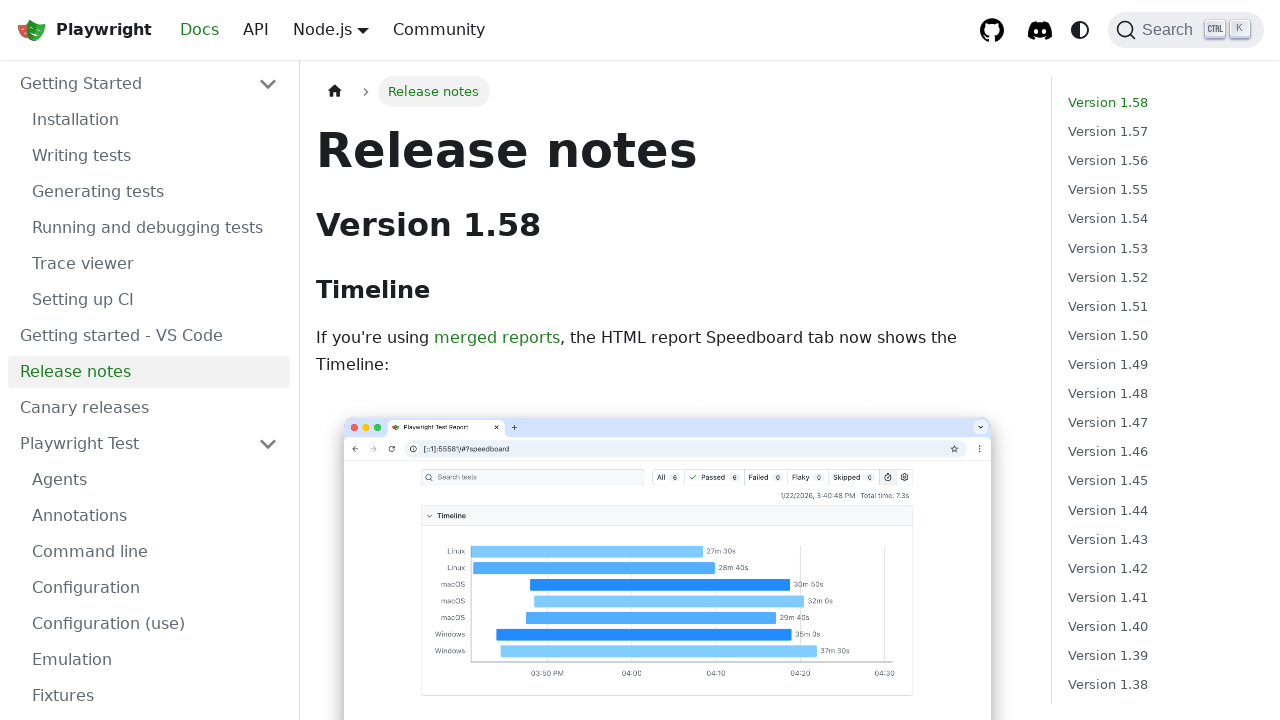